Tests the Contact Us form on ParaBank by filling in name, email, phone and message fields and submitting the form

Starting URL: https://parabank.parasoft.com/

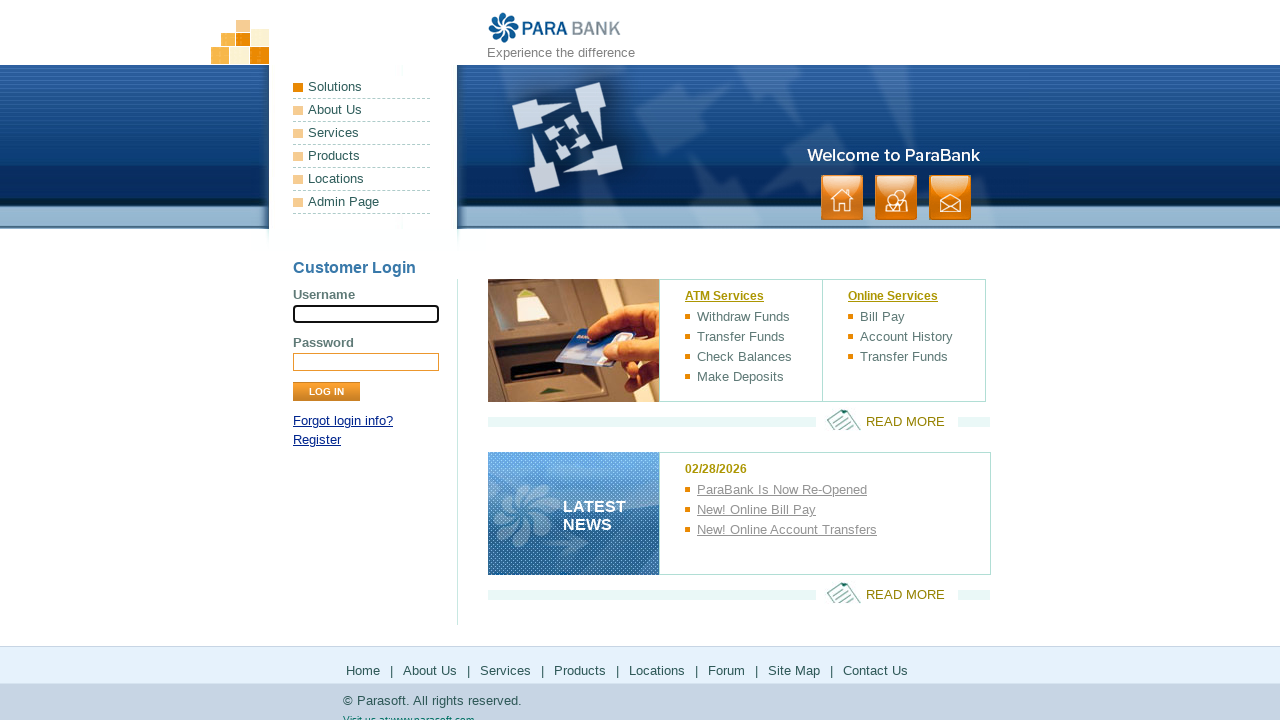

Clicked on Contact Us link at (950, 198) on a:has-text('contact')
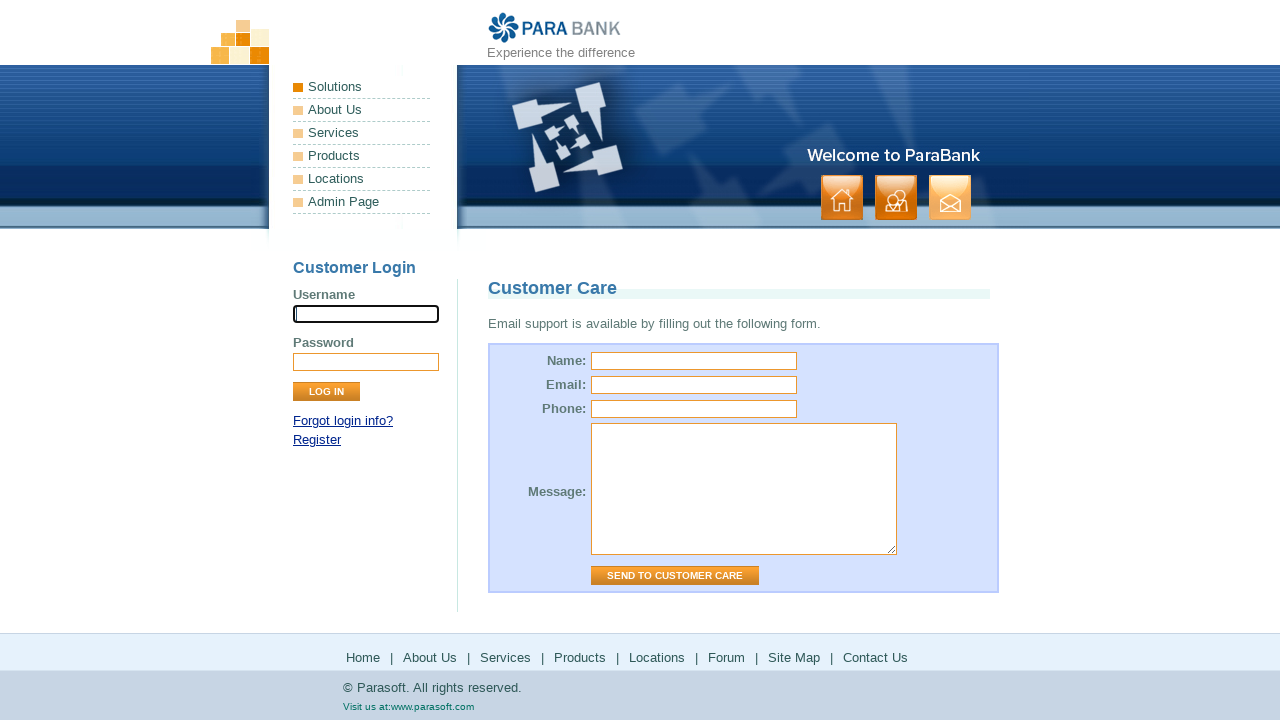

Contact form page loaded
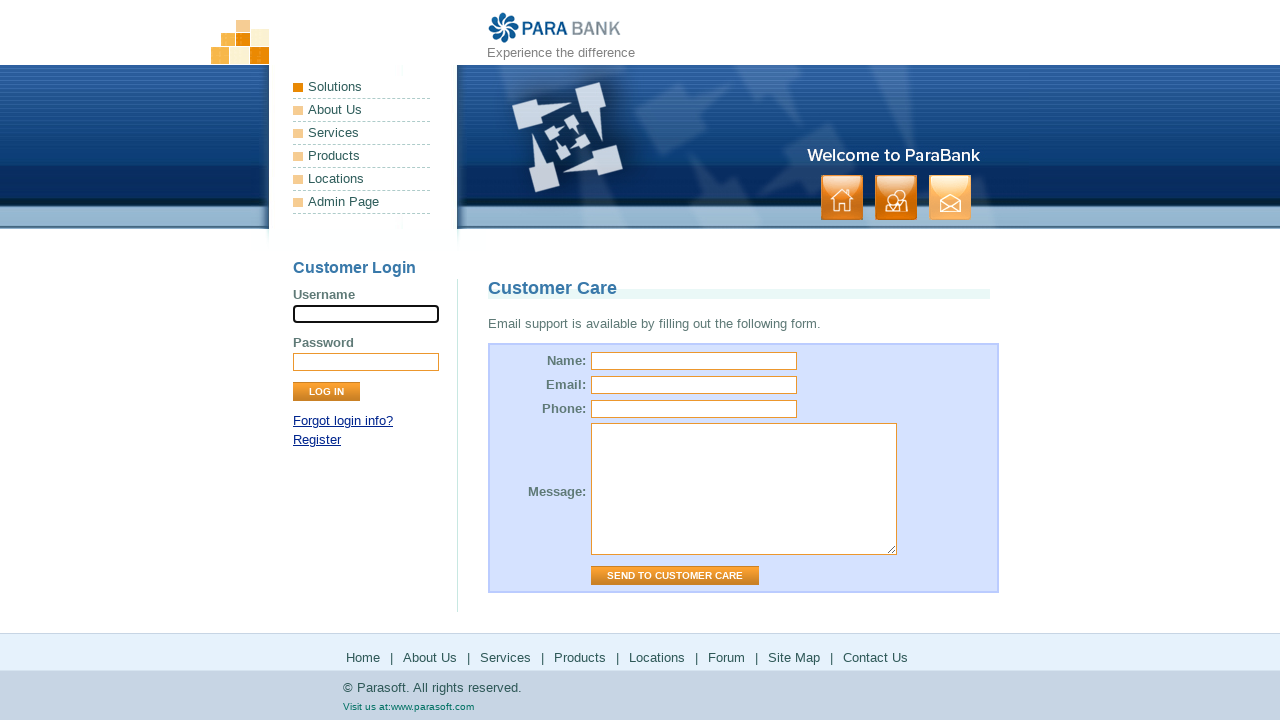

Filled name field with 'TestUser1' on input[name='name']
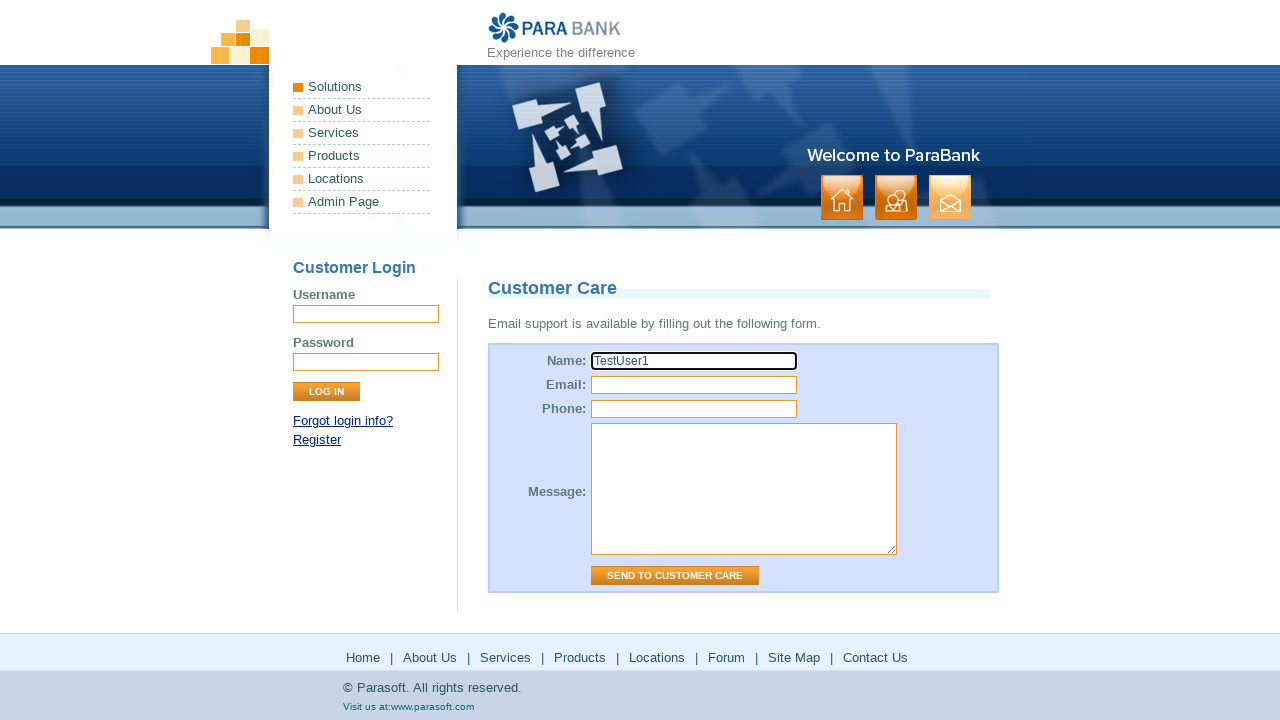

Filled email field with 'example@example.com' on input[name='email']
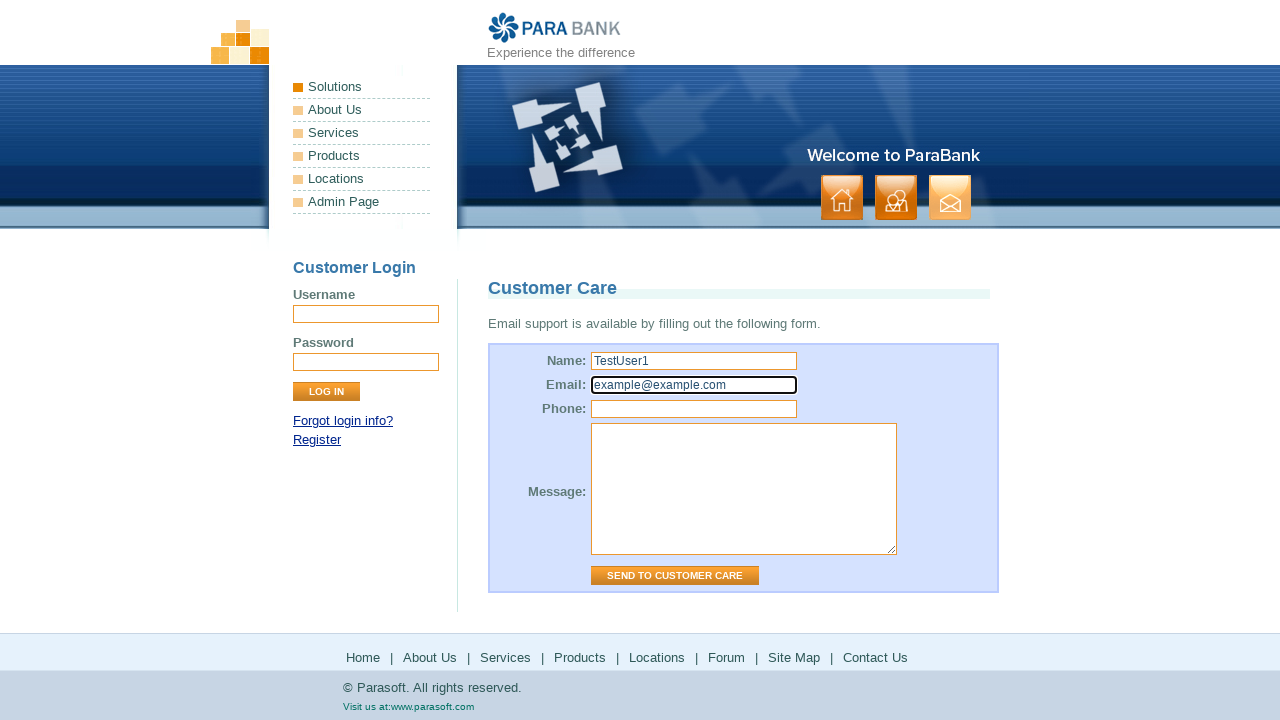

Filled phone field with '111111111' on input[name='phone']
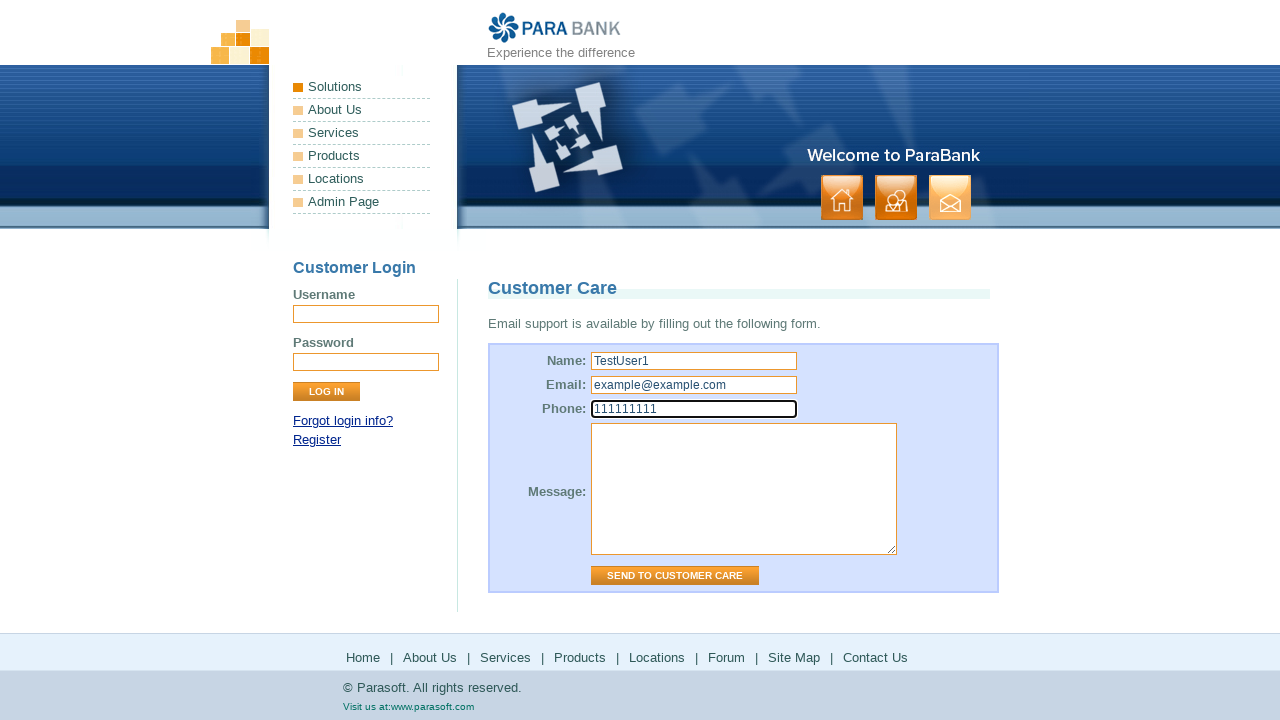

Filled message field with 'Text' on textarea[name='message']
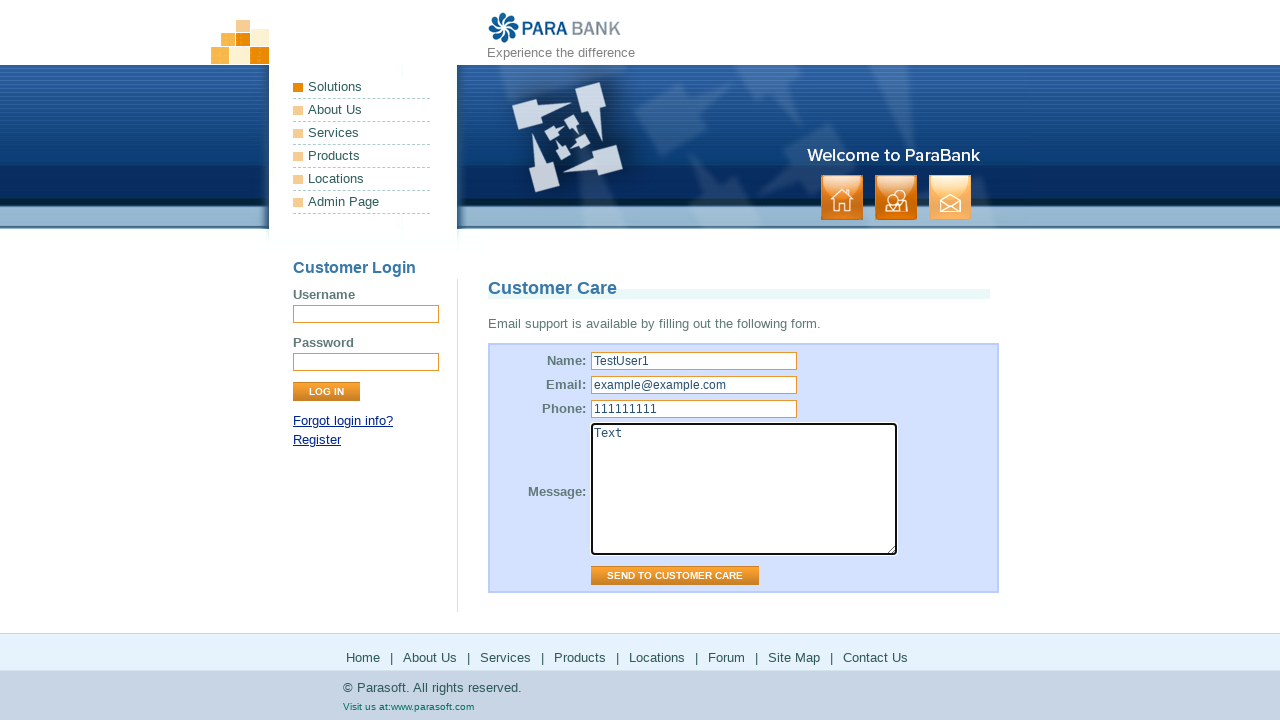

Submitted the contact form at (675, 576) on #contactForm input.button
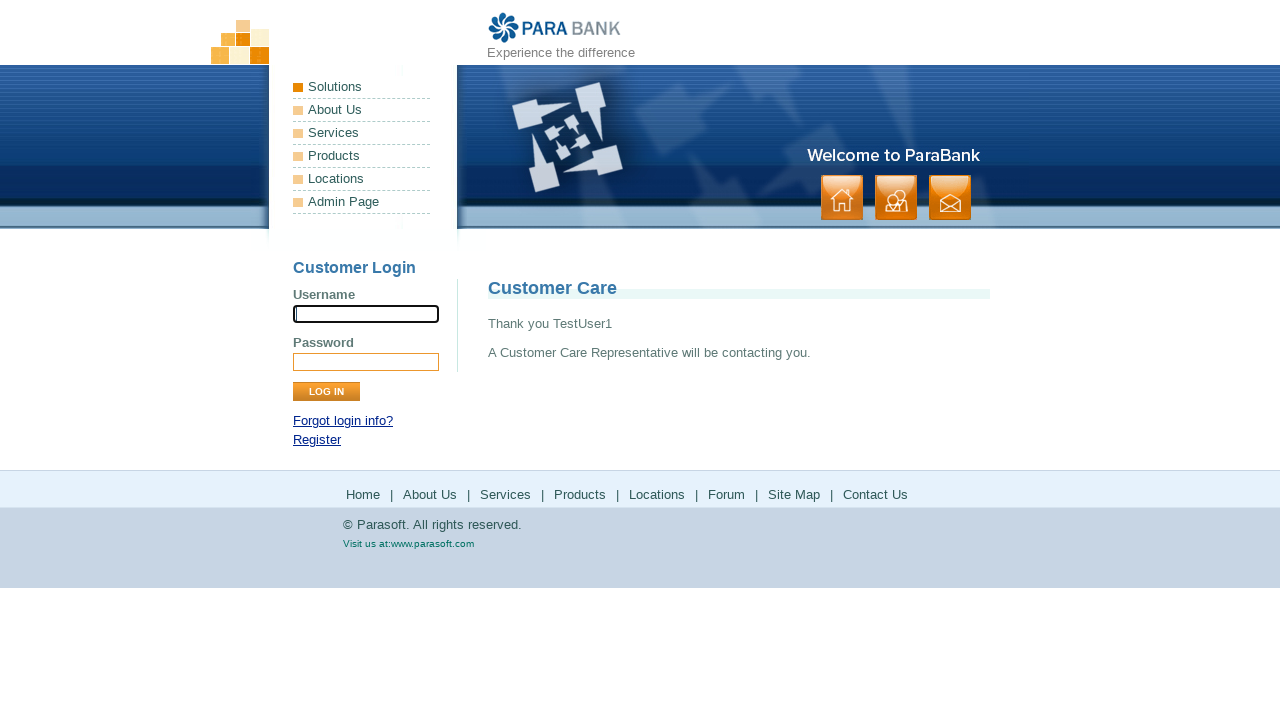

Form submission confirmation message appeared
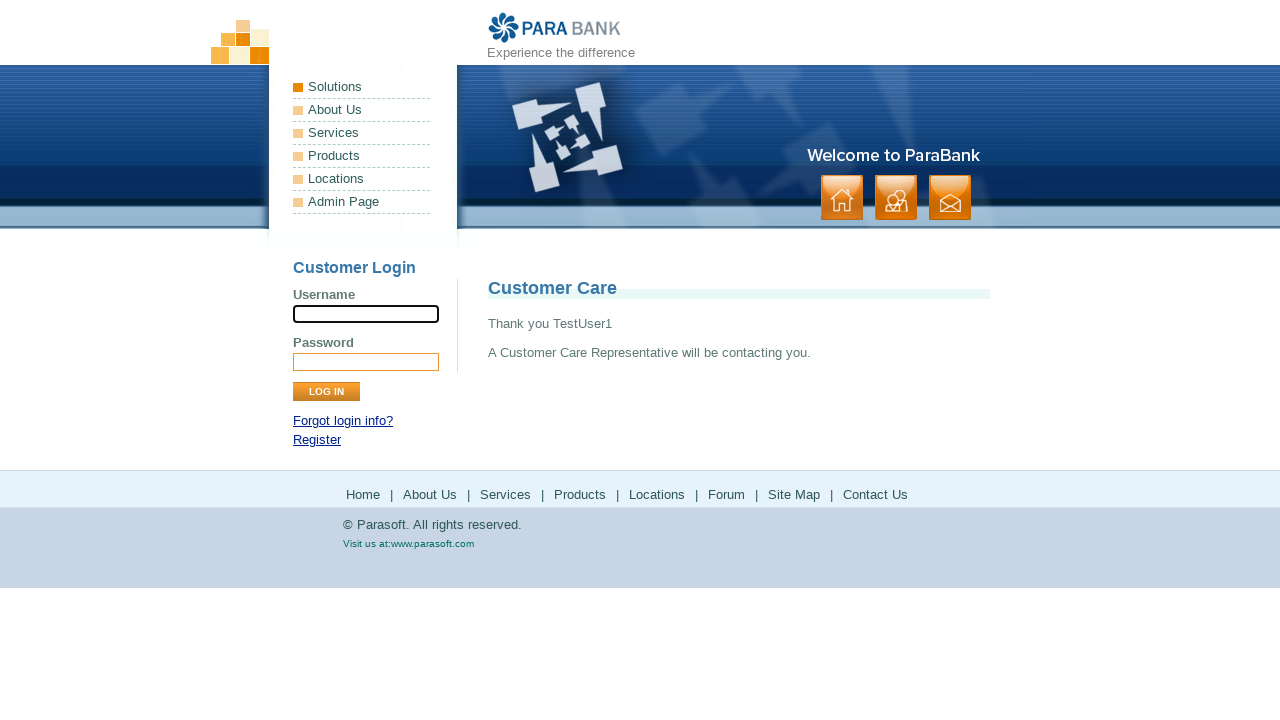

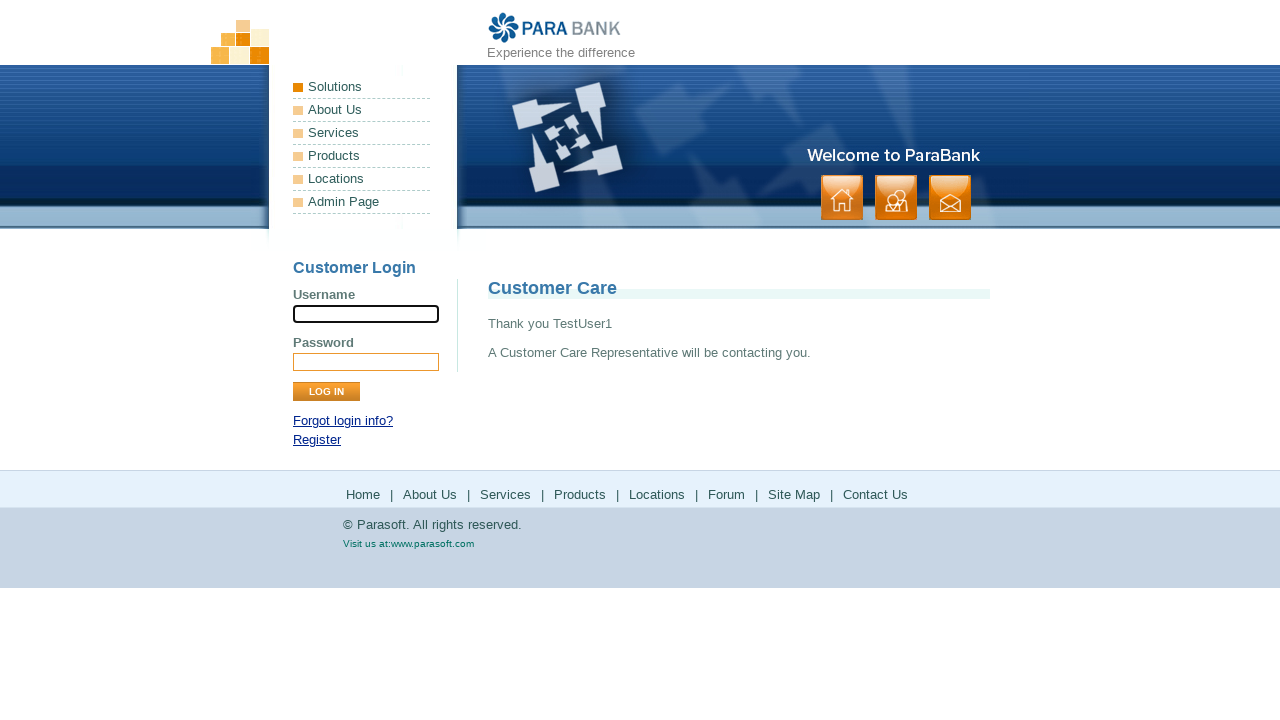